Tests alert handling by clicking a button that triggers an alert and then accepting it

Starting URL: https://surendrareddy1248.github.io/WebElementsTesting/

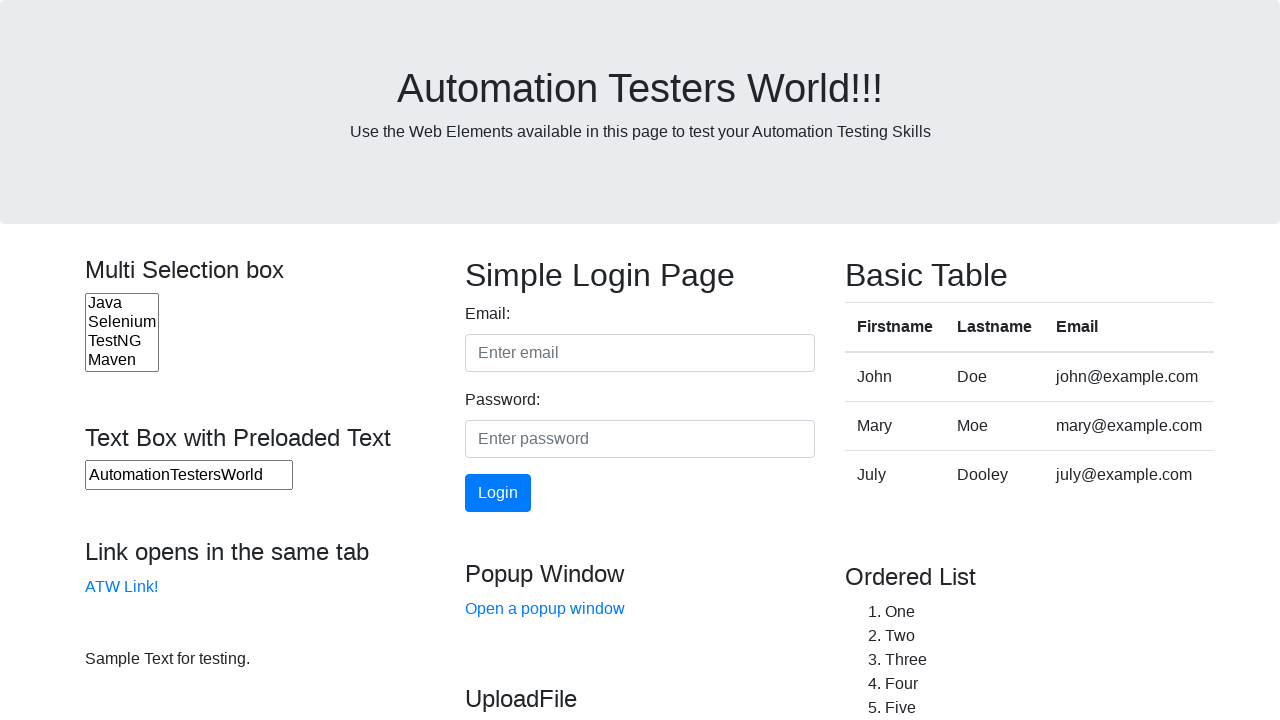

Clicked button that triggers alert at (110, 361) on button#but11
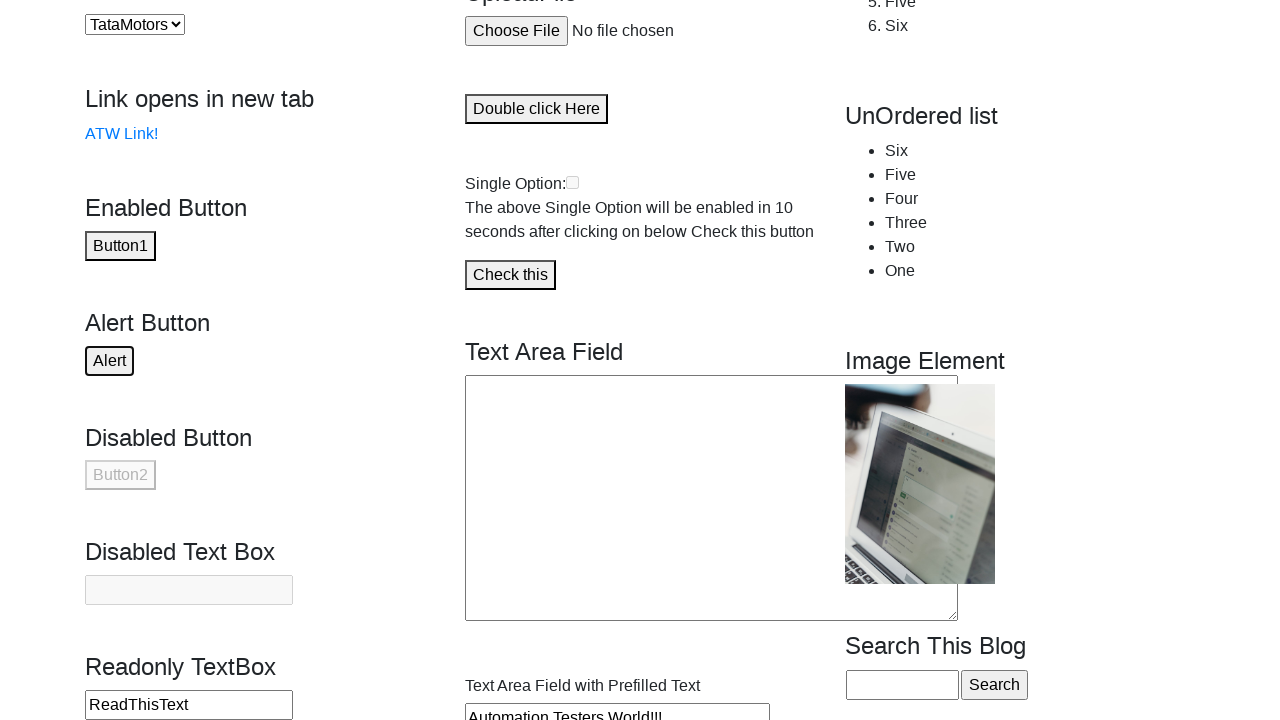

Set up dialog handler to accept alert
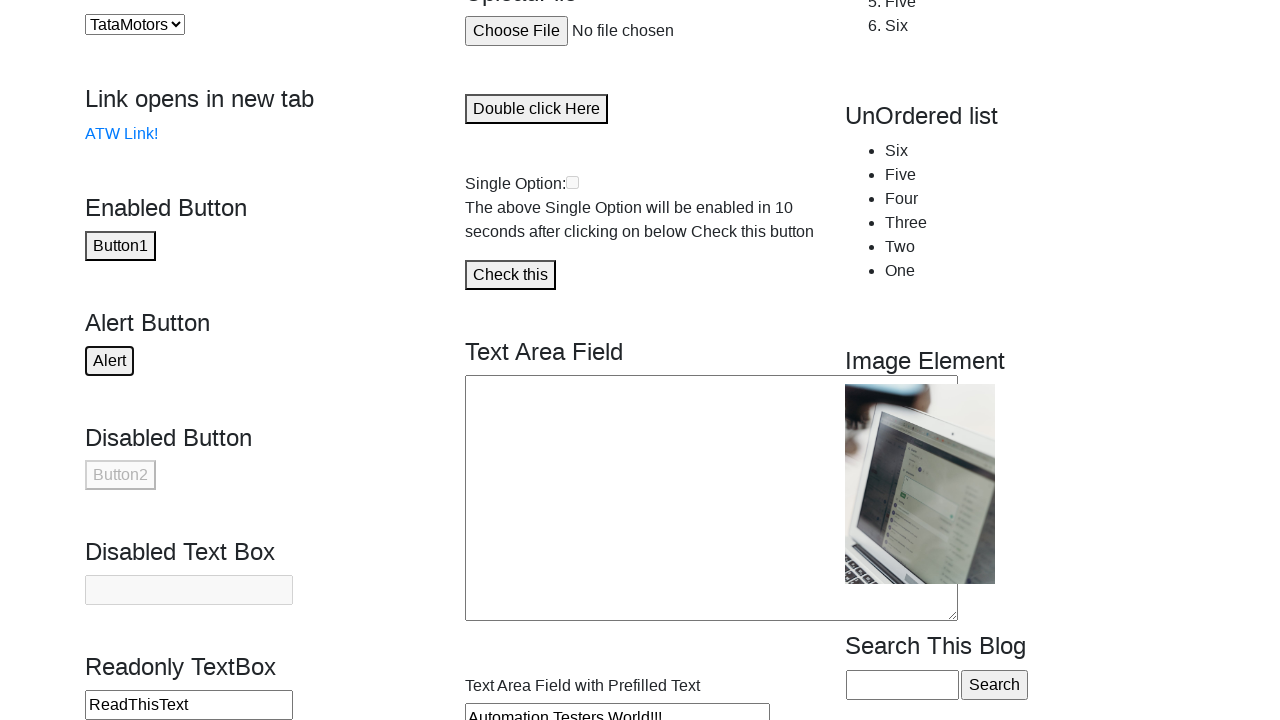

Waited 2 seconds to ensure alert was handled
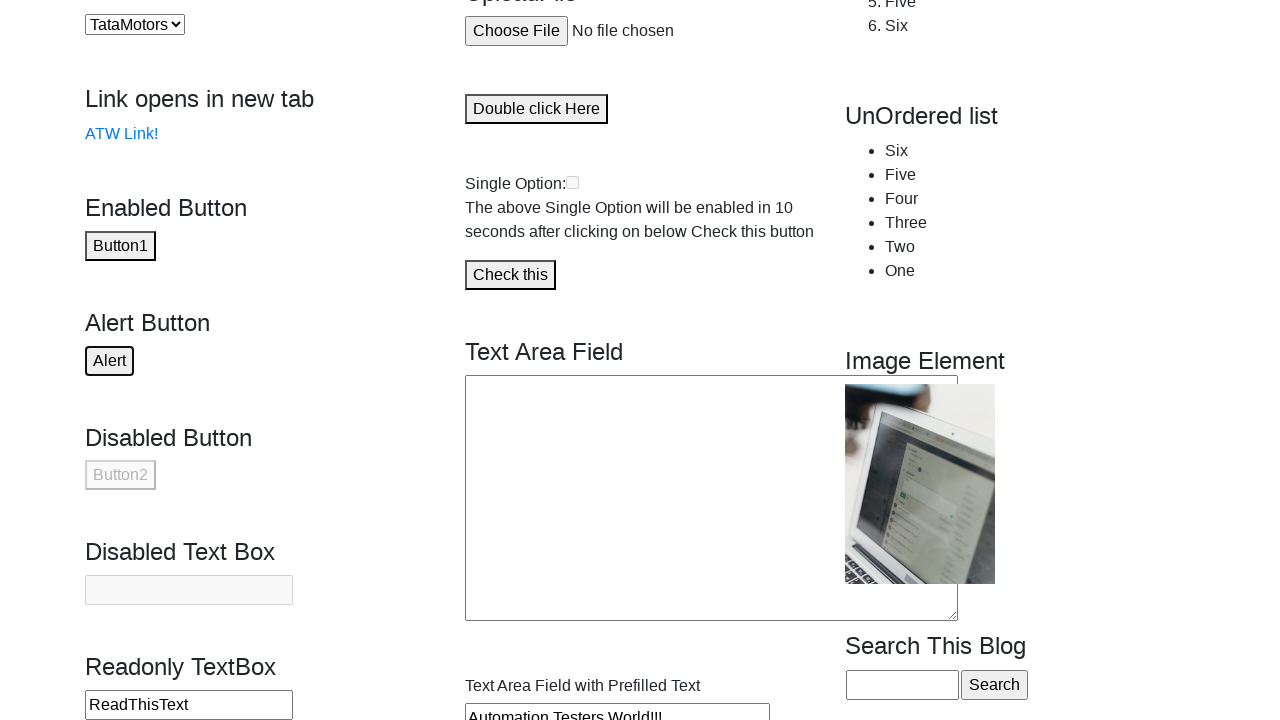

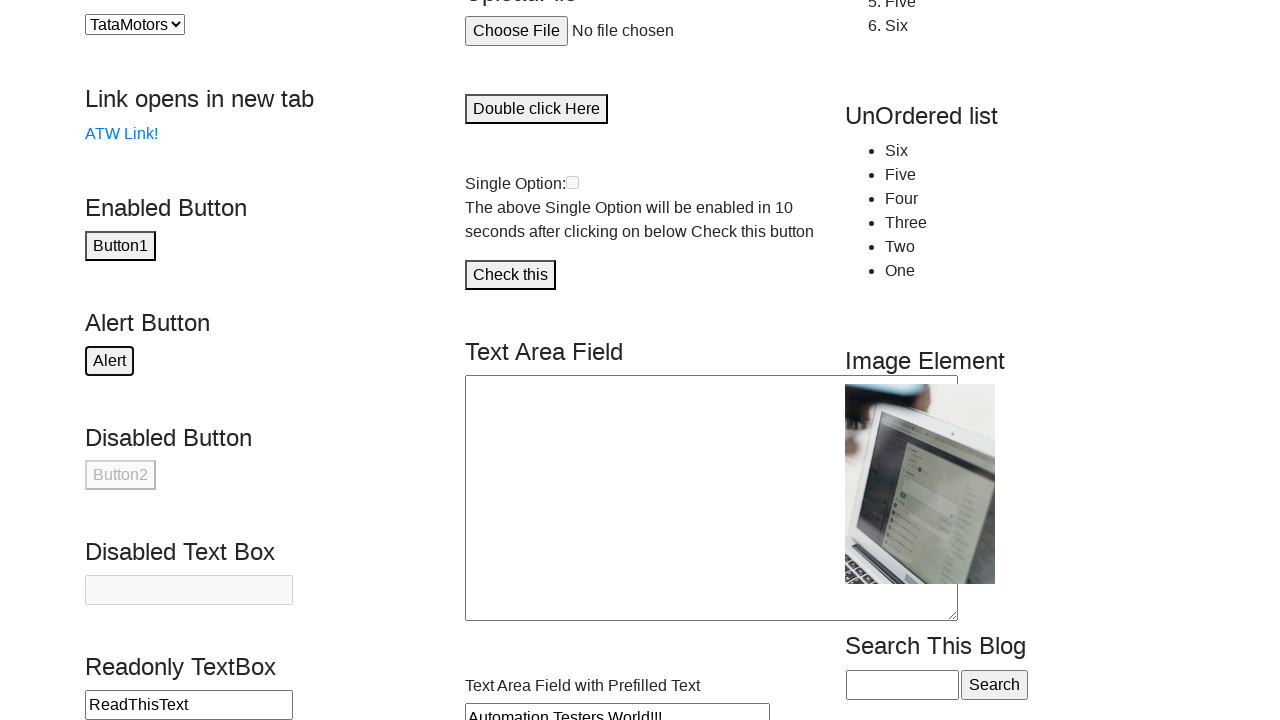